Clicks checkout button and verifies navigation to checkout form page

Starting URL: https://webshop-agil-testautomatiserare.netlify.app/

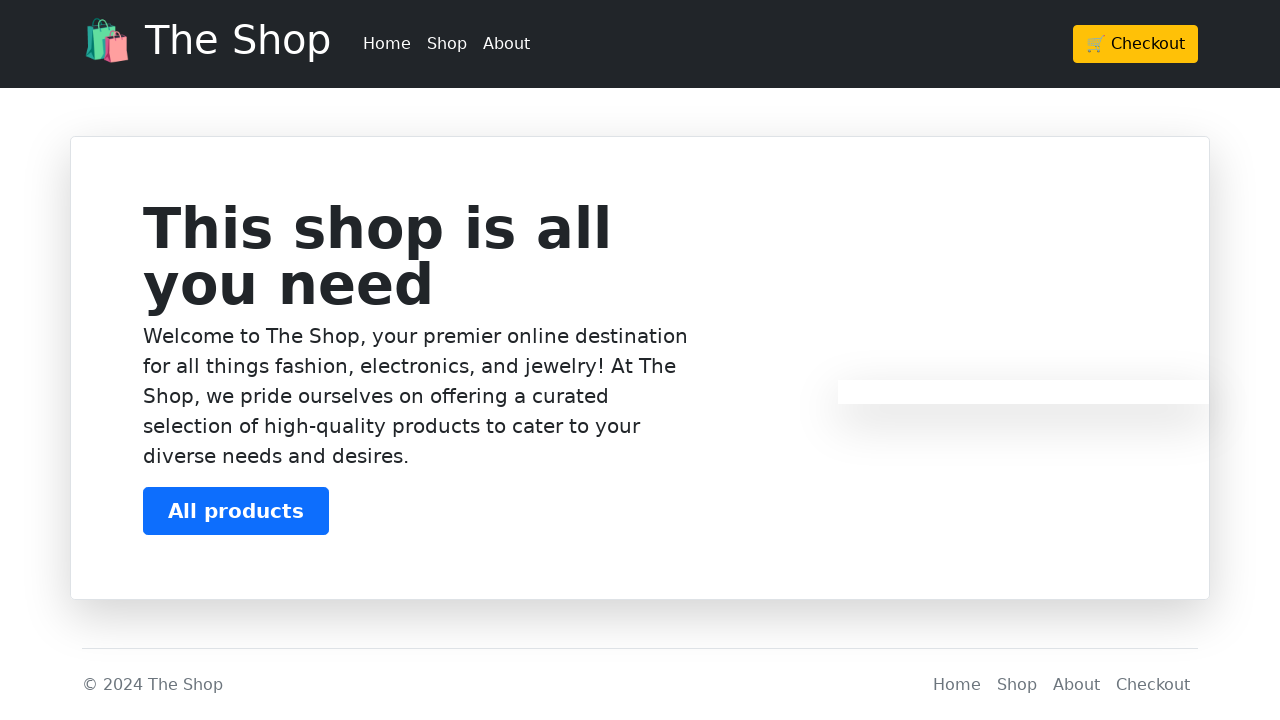

Clicked checkout button at (1136, 44) on .btn-warning
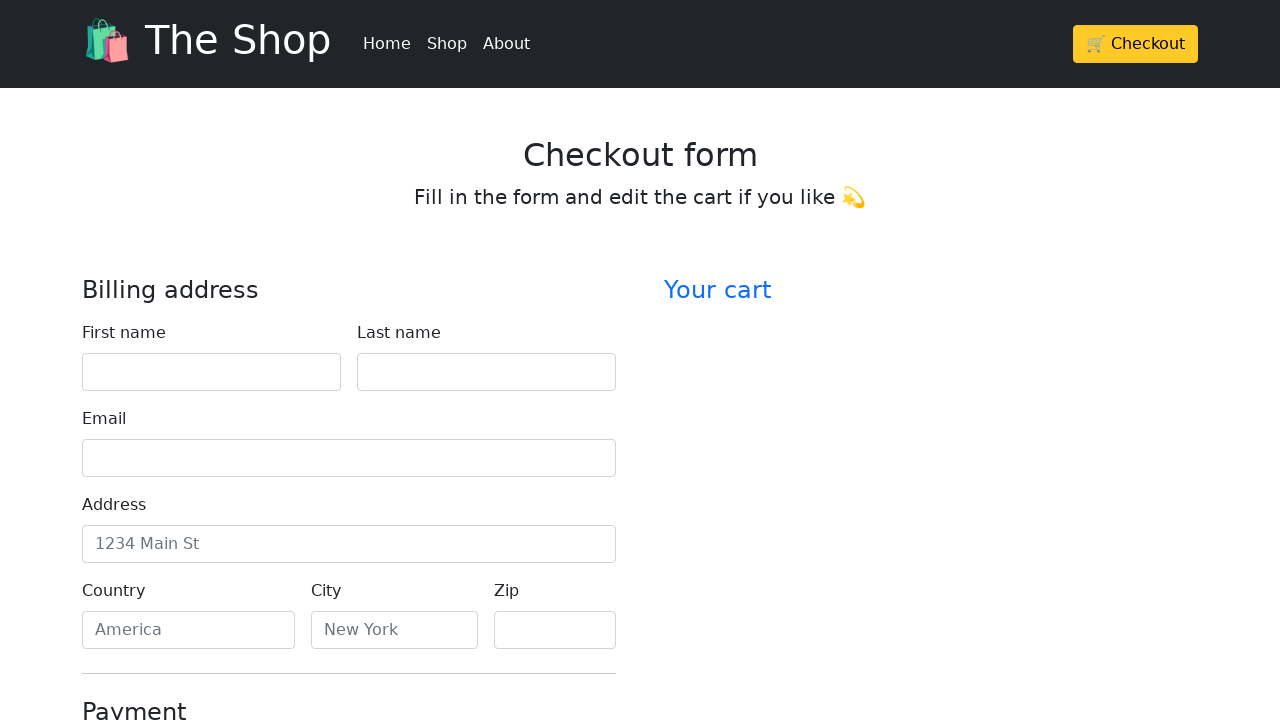

Located checkout form heading element
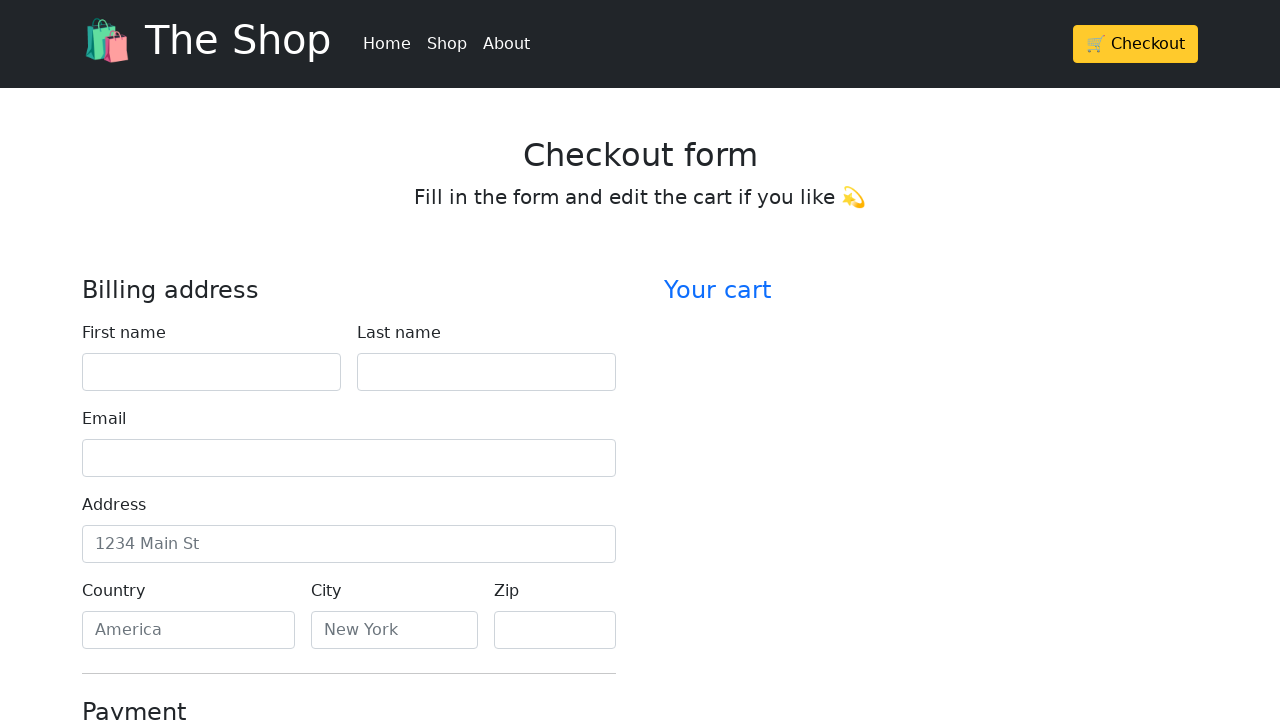

Verified checkout form heading displays 'Checkout form'
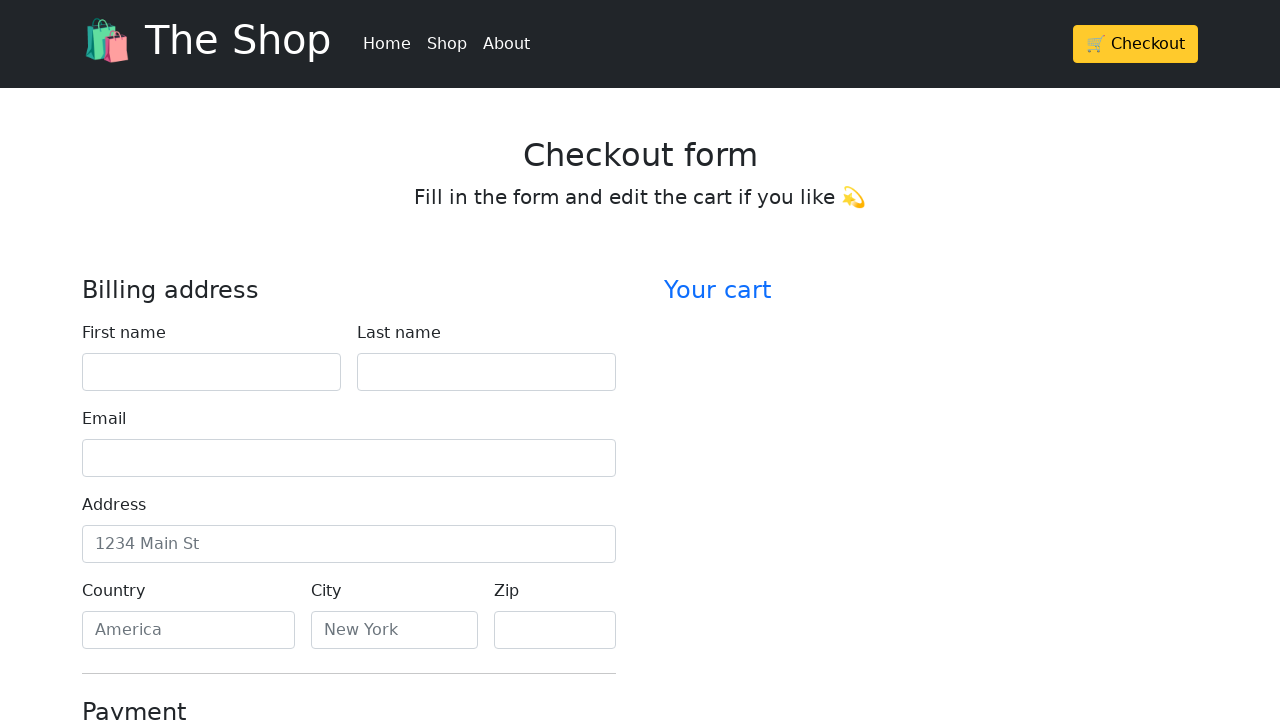

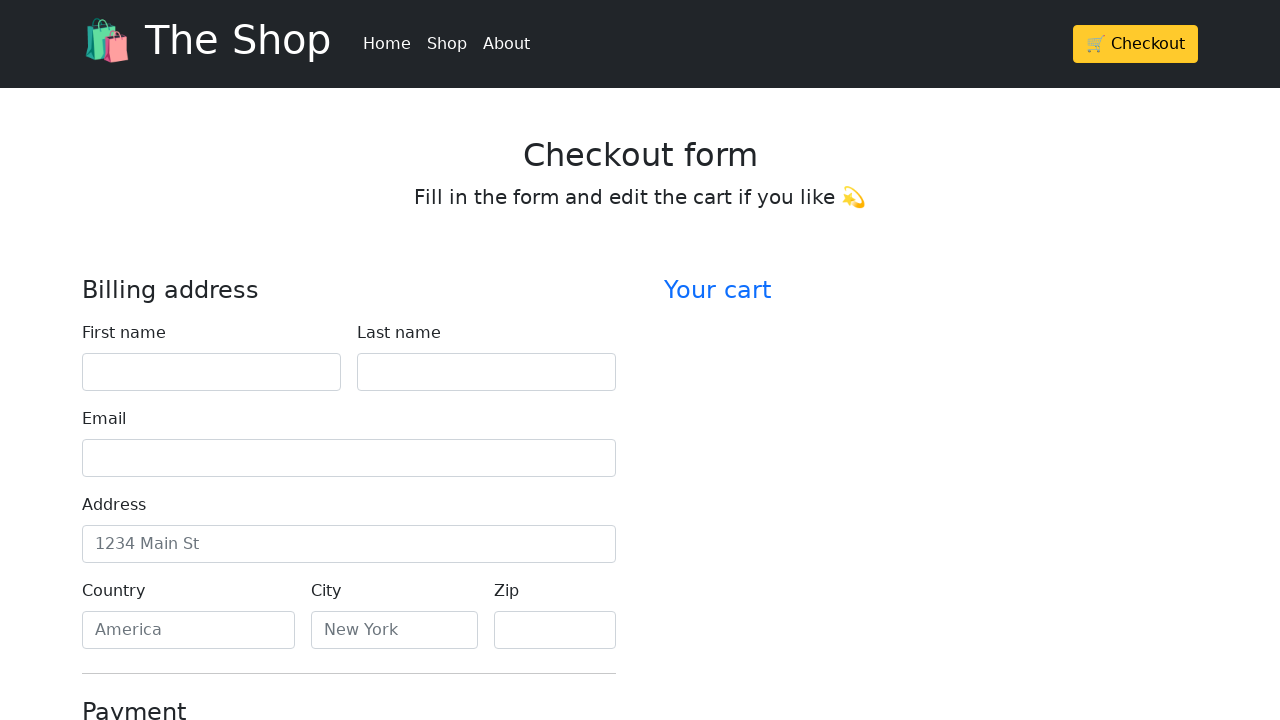